Tests search functionality with keyboard interactions including typing, selecting all, copy and paste operations

Starting URL: https://www.xbox.com/en-IN/

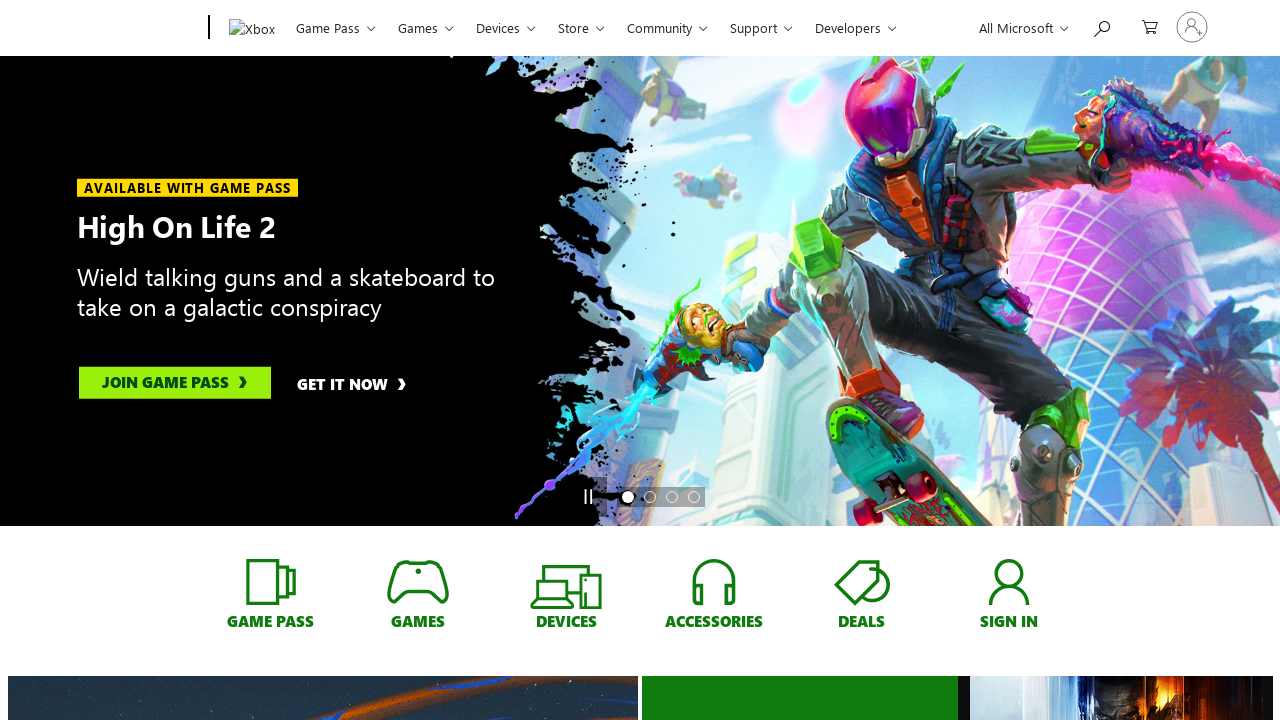

Clicked search button to open search interface at (1097, 26) on #search
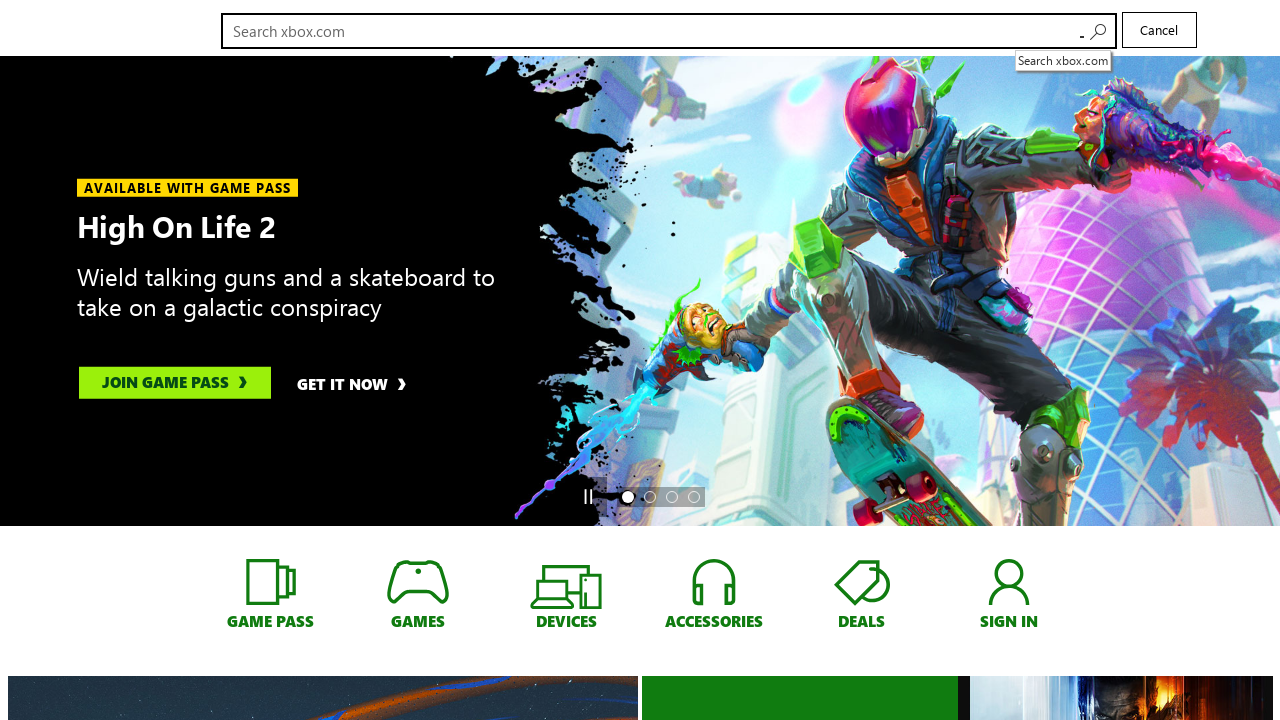

Clicked on search input field at (668, 31) on #cli_shellHeaderSearchInput
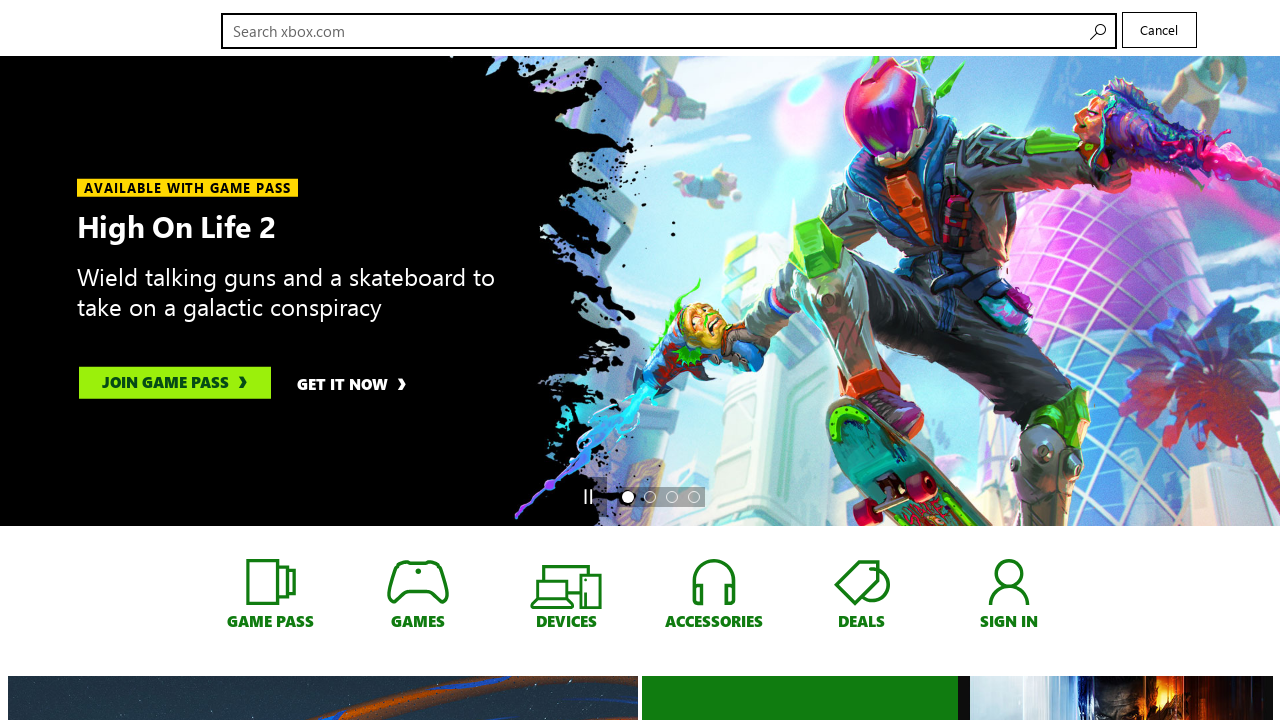

Typed 'Baldur' in search input field on #cli_shellHeaderSearchInput
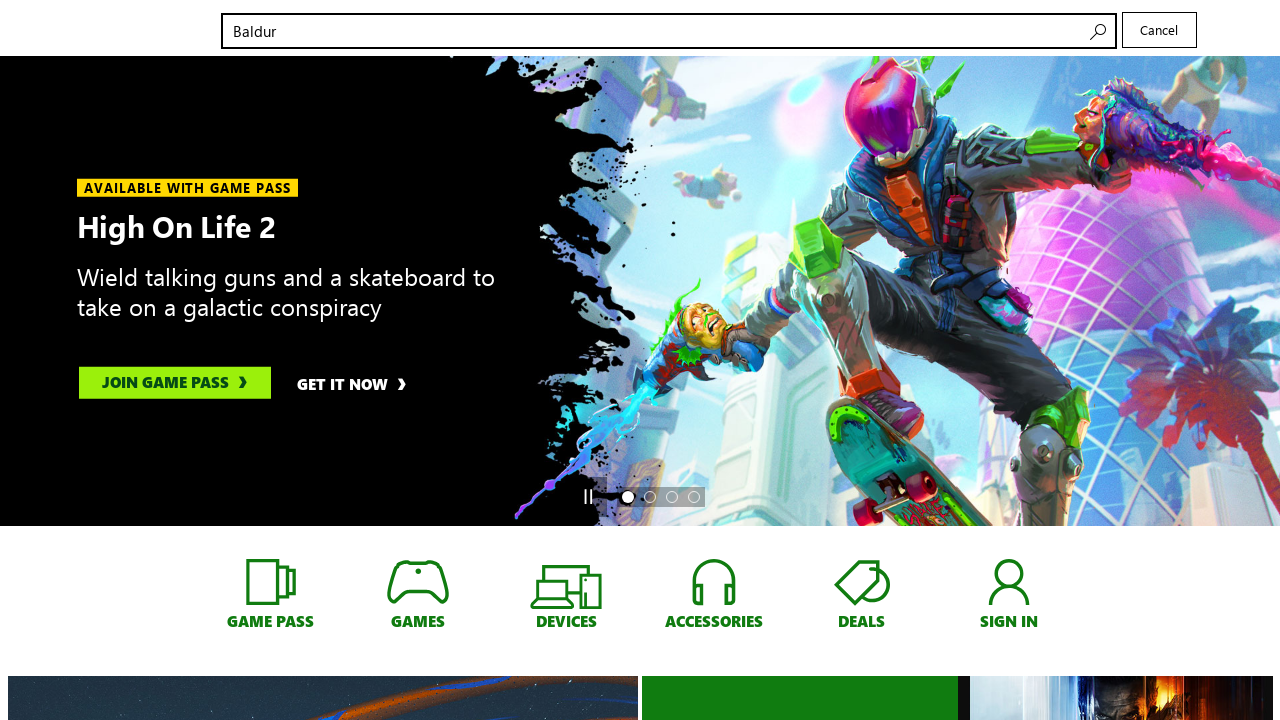

Pressed Enter to submit search for 'Baldur' on #cli_shellHeaderSearchInput
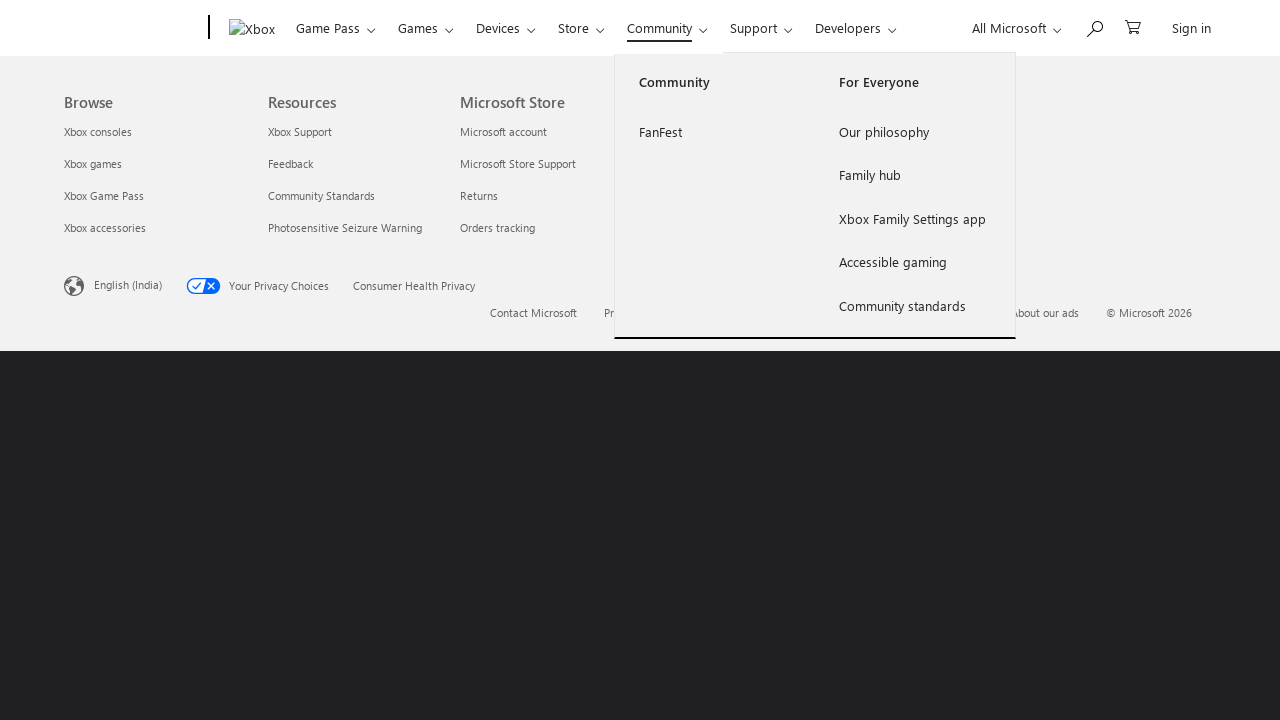

Waited 2 seconds for search results to process
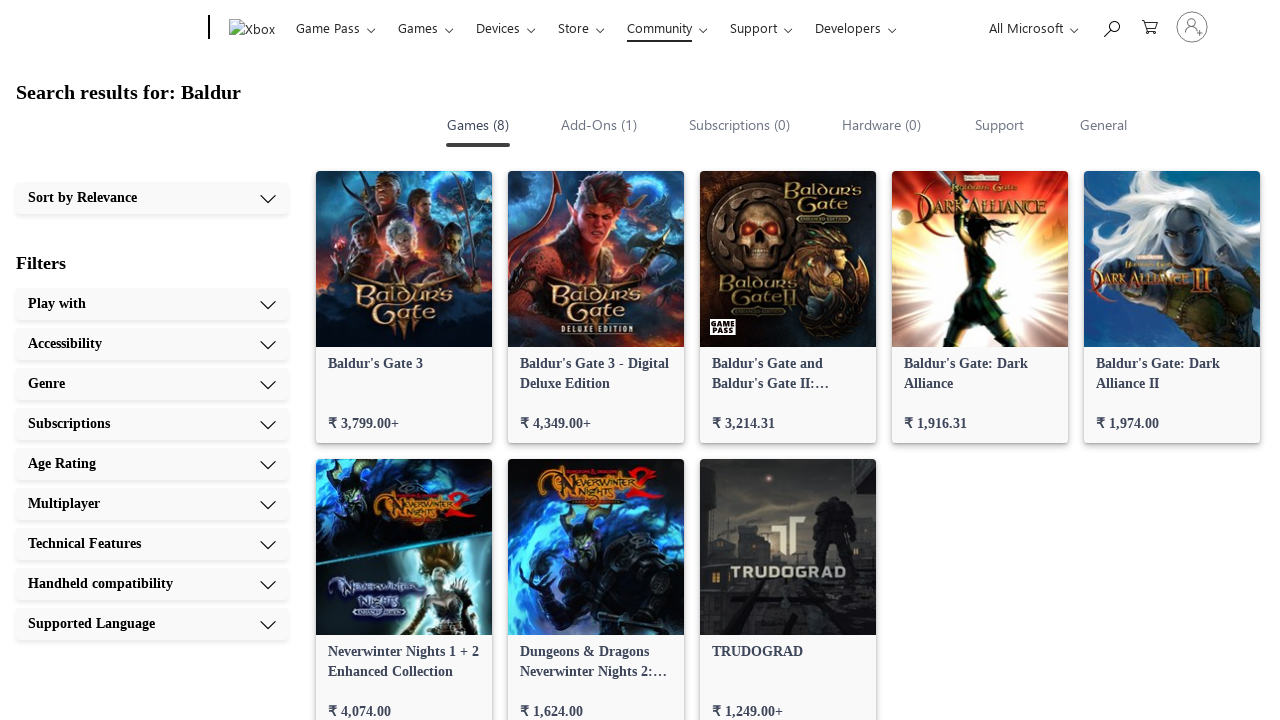

Clicked search button again at (1111, 26) on #search
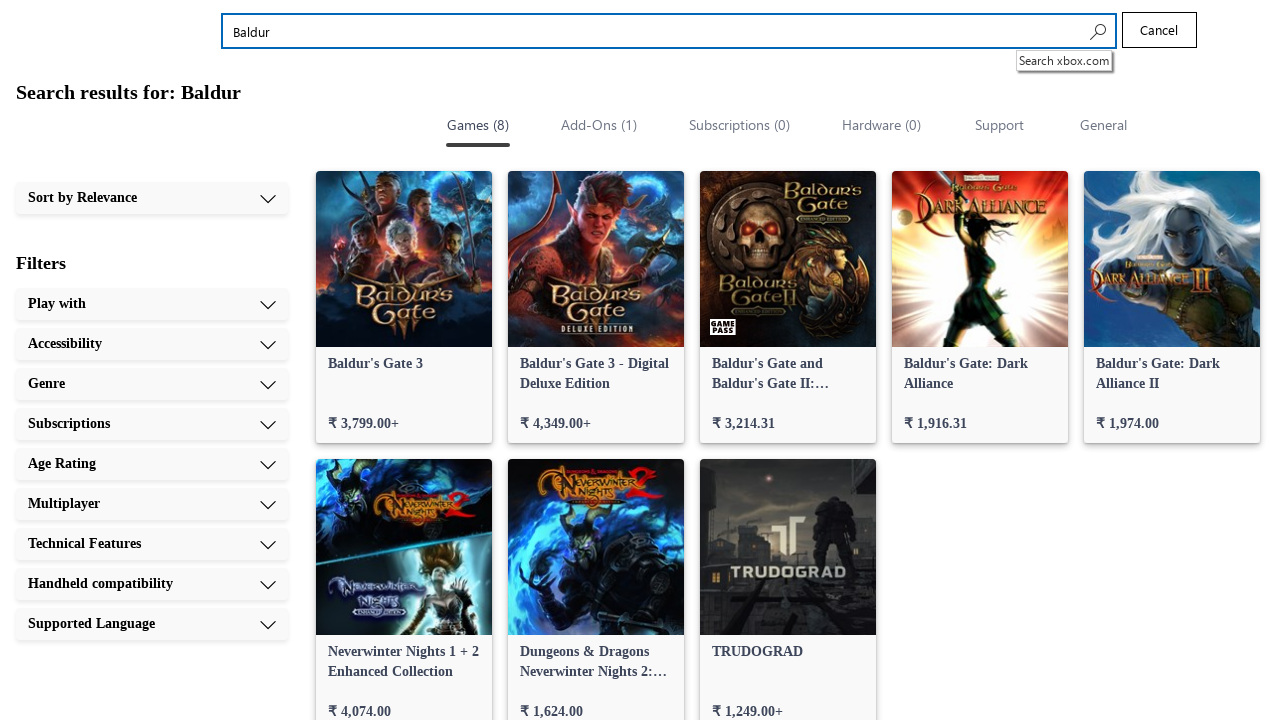

Clicked on search input field to focus it at (668, 31) on #cli_shellHeaderSearchInput
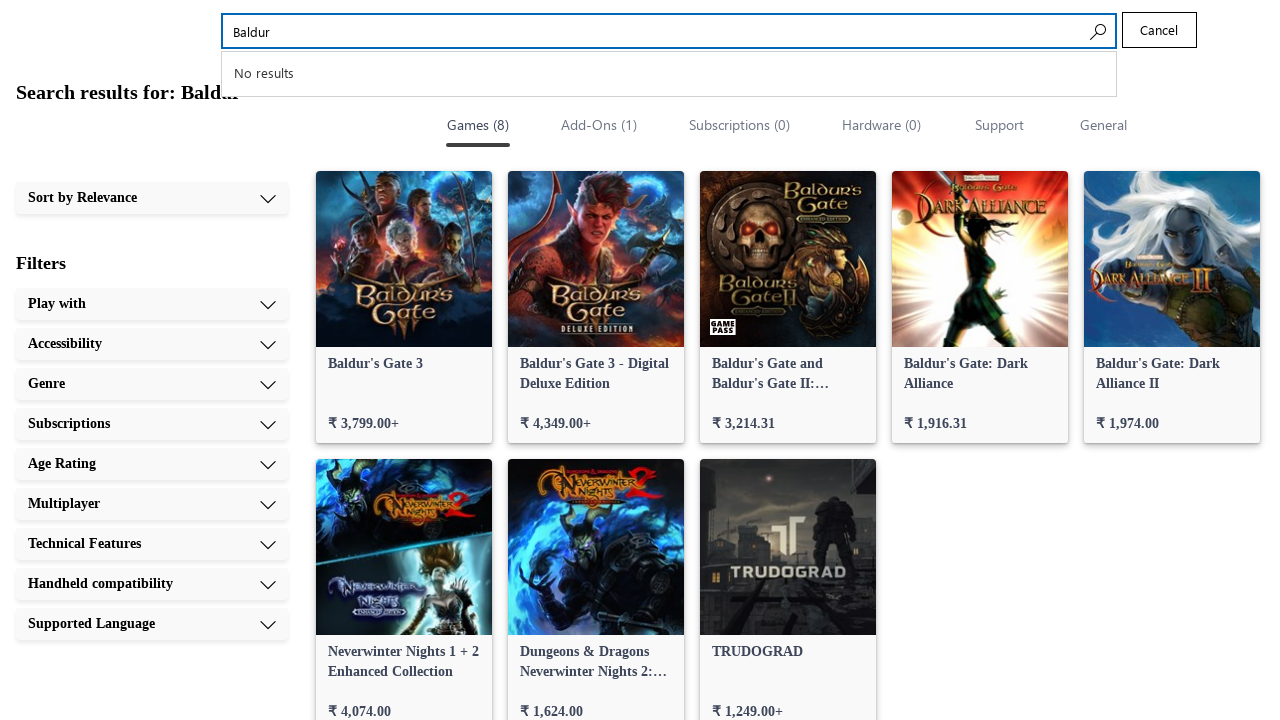

Selected all text in search field using Ctrl+A on #cli_shellHeaderSearchInput
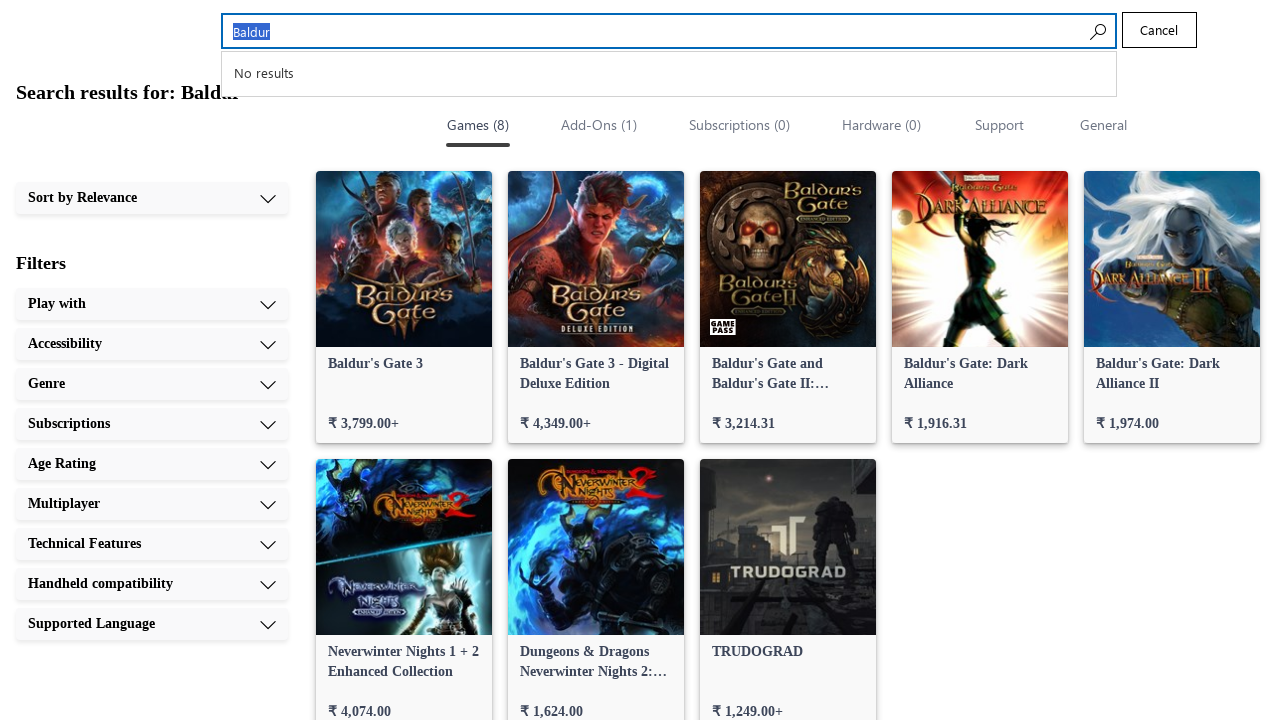

Copied selected text using Ctrl+C on #cli_shellHeaderSearchInput
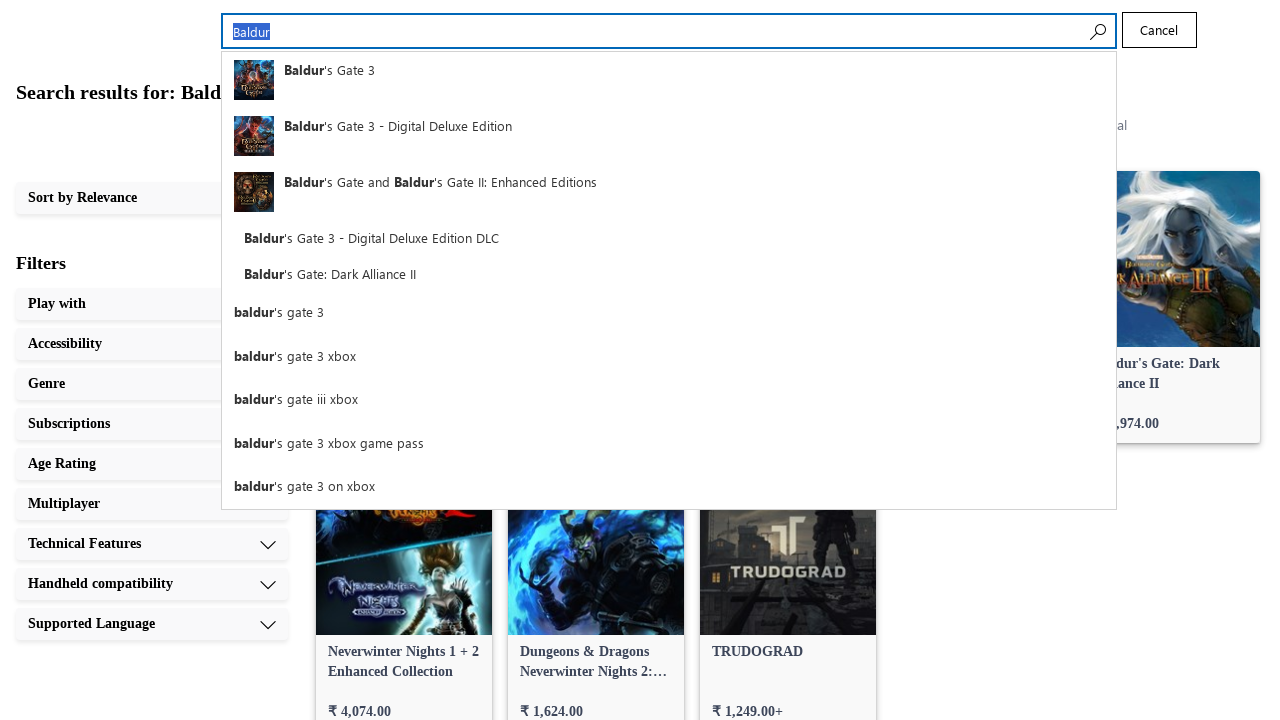

Cleared the search input field on #cli_shellHeaderSearchInput
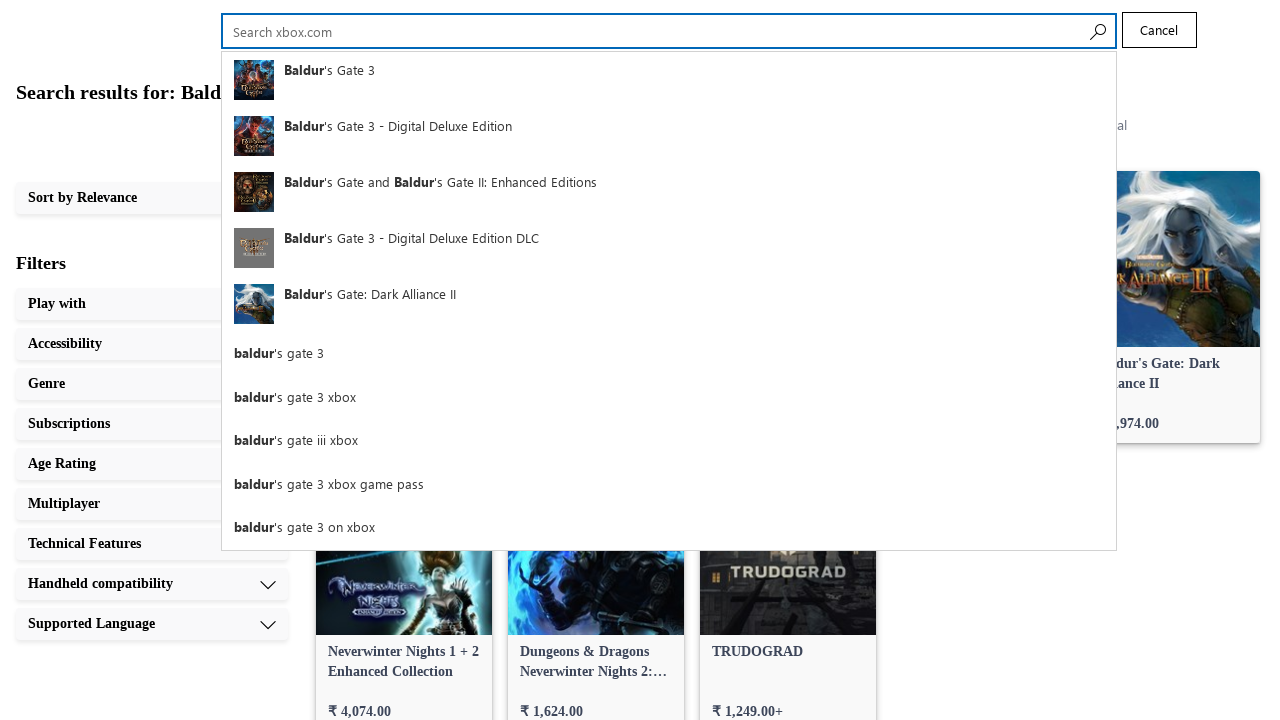

Clicked on search input field to focus it before pasting at (668, 31) on #cli_shellHeaderSearchInput
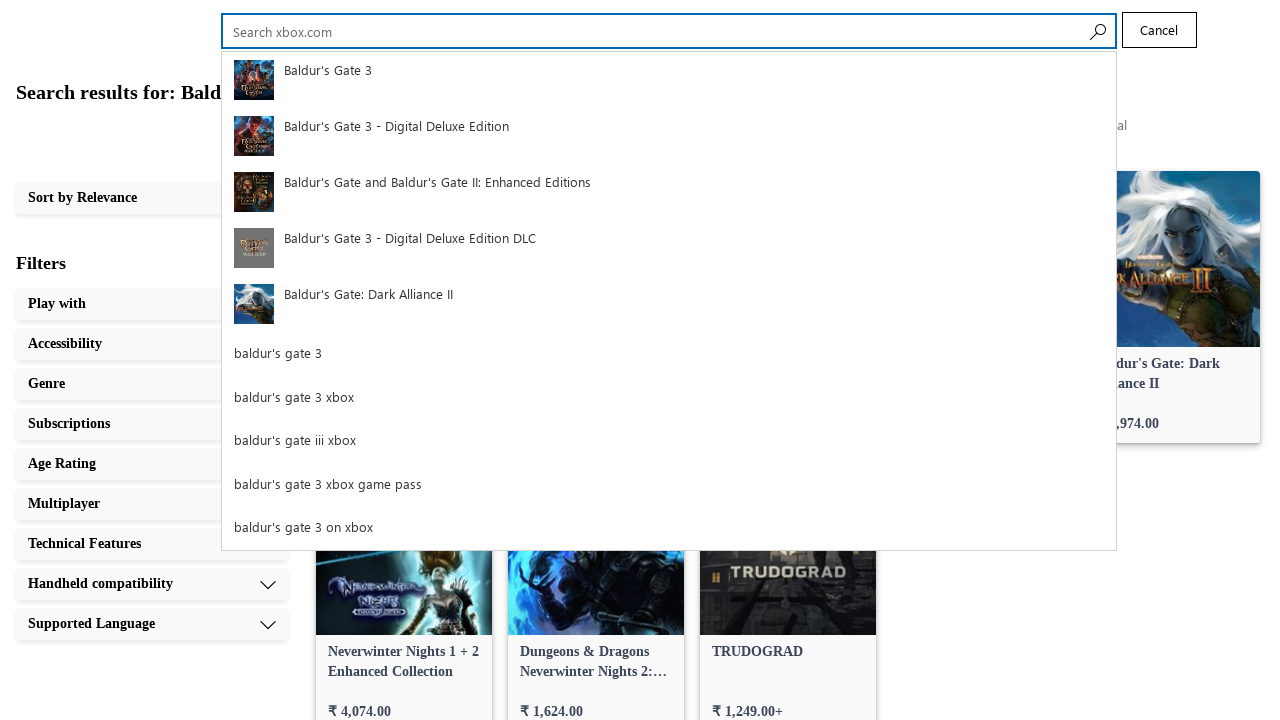

Pasted copied text using Ctrl+V on #cli_shellHeaderSearchInput
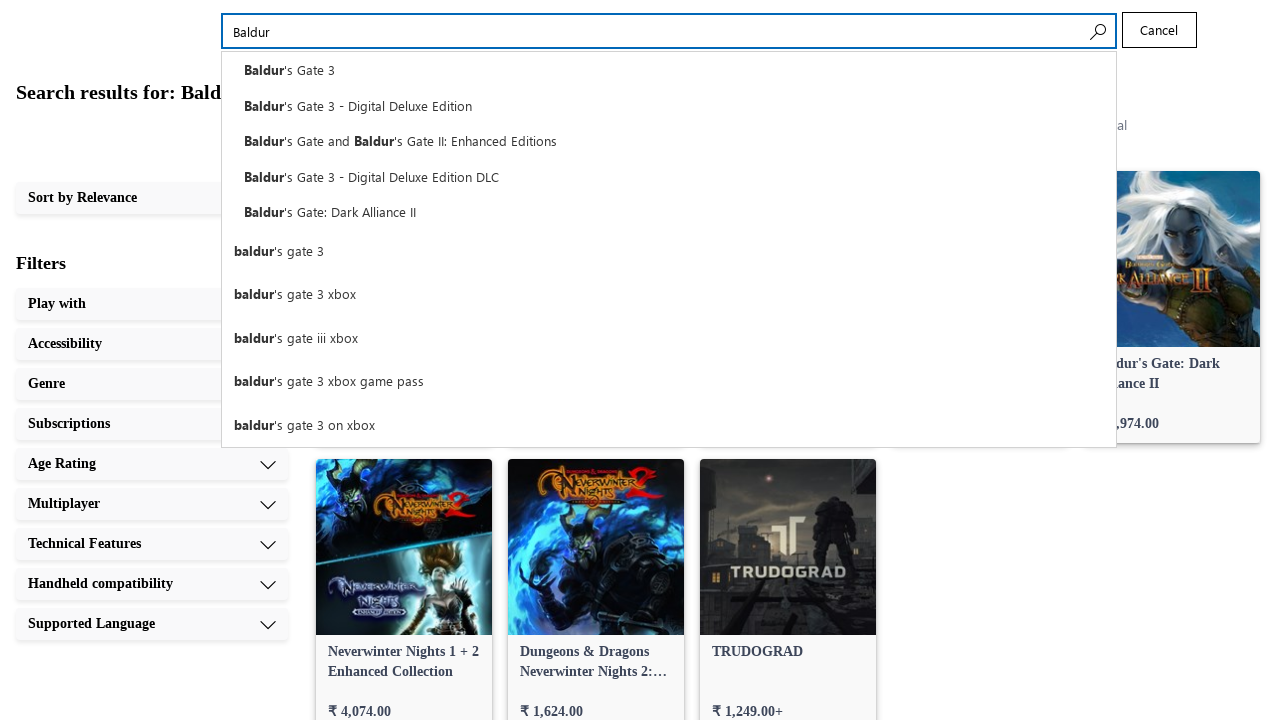

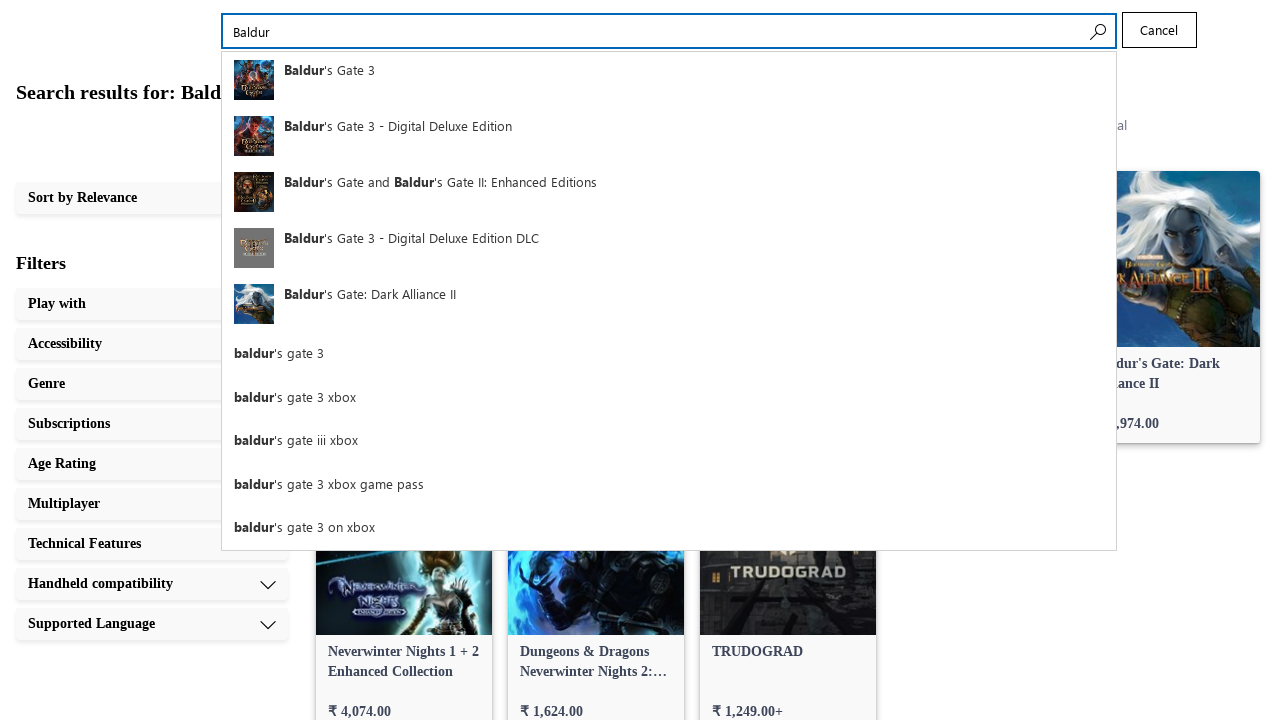